Tests multiple selection using CTRL key to select non-consecutive items

Starting URL: http://jqueryui.com/resources/demos/selectable/display-grid.html

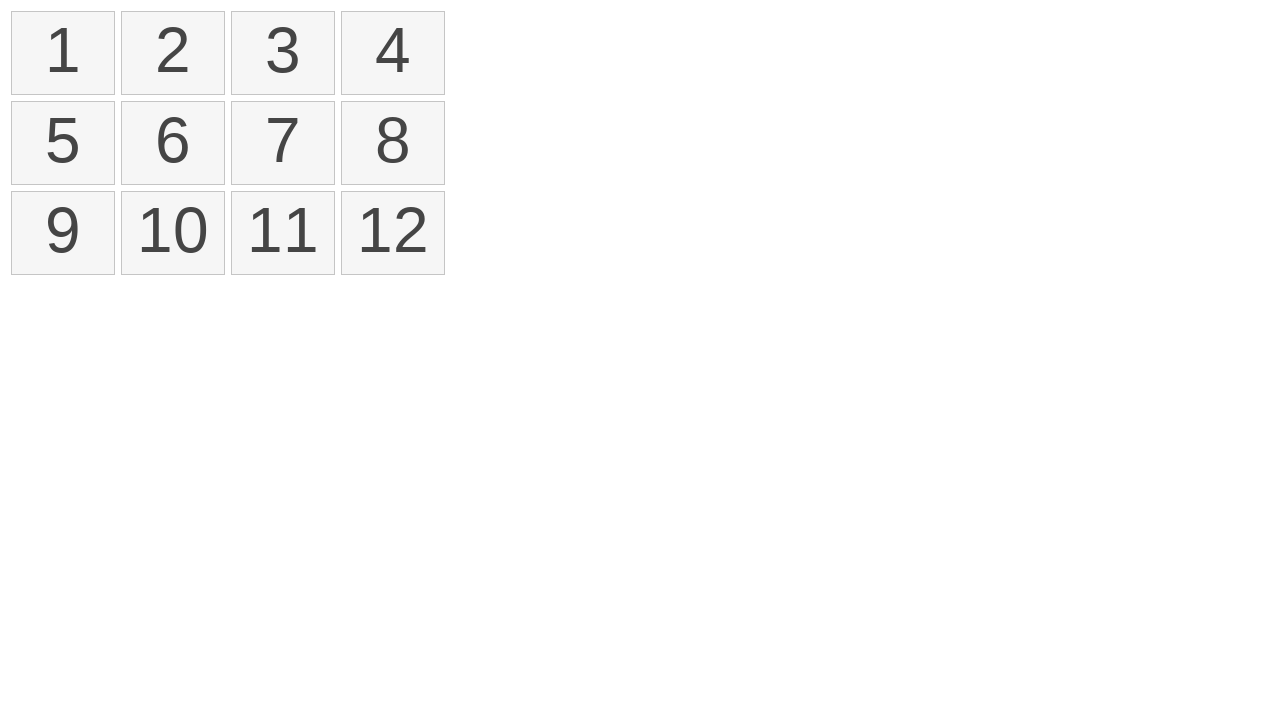

Located all selectable number items
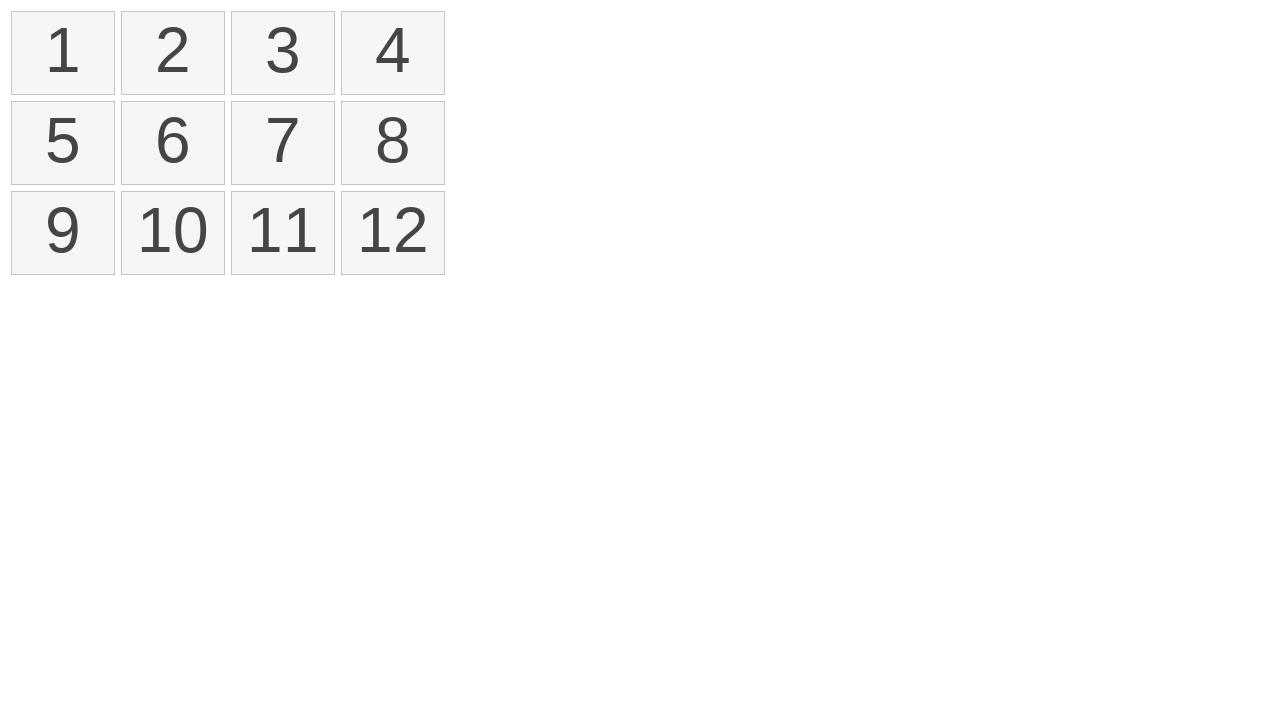

Pressed down Control key
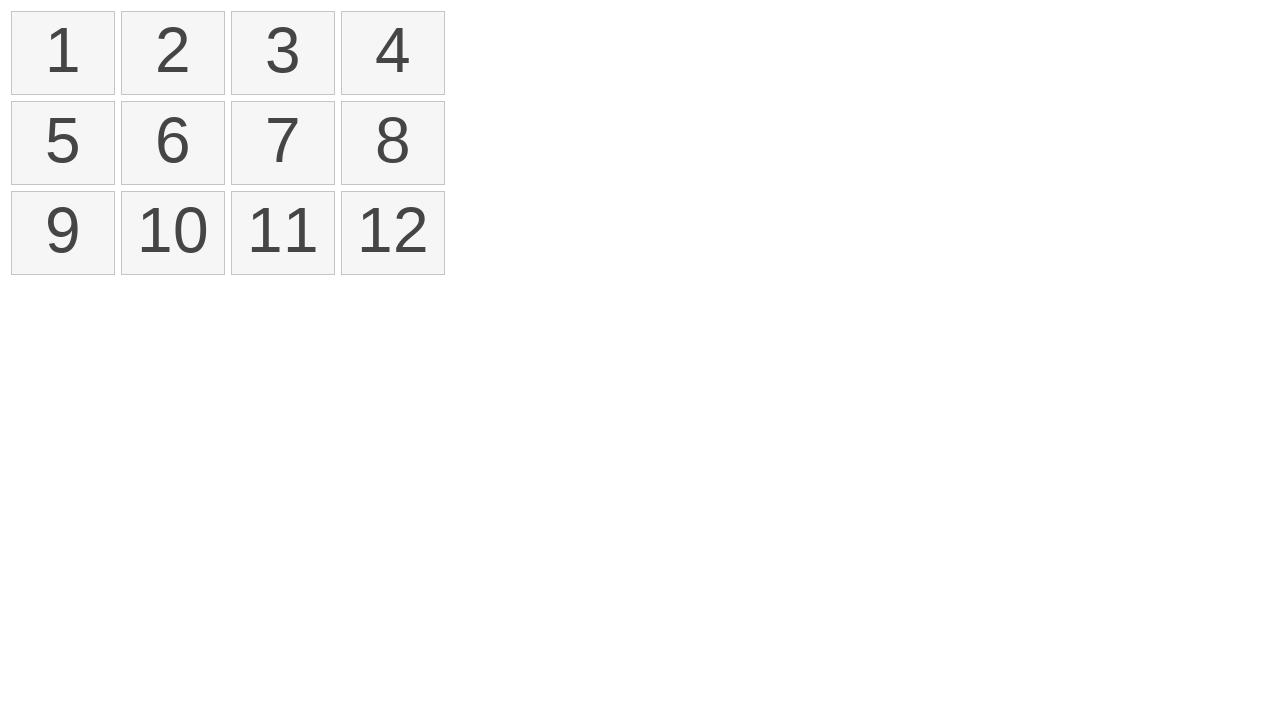

Clicked item at index 1 (item 2) at (173, 53) on ol#selectable > li >> nth=1
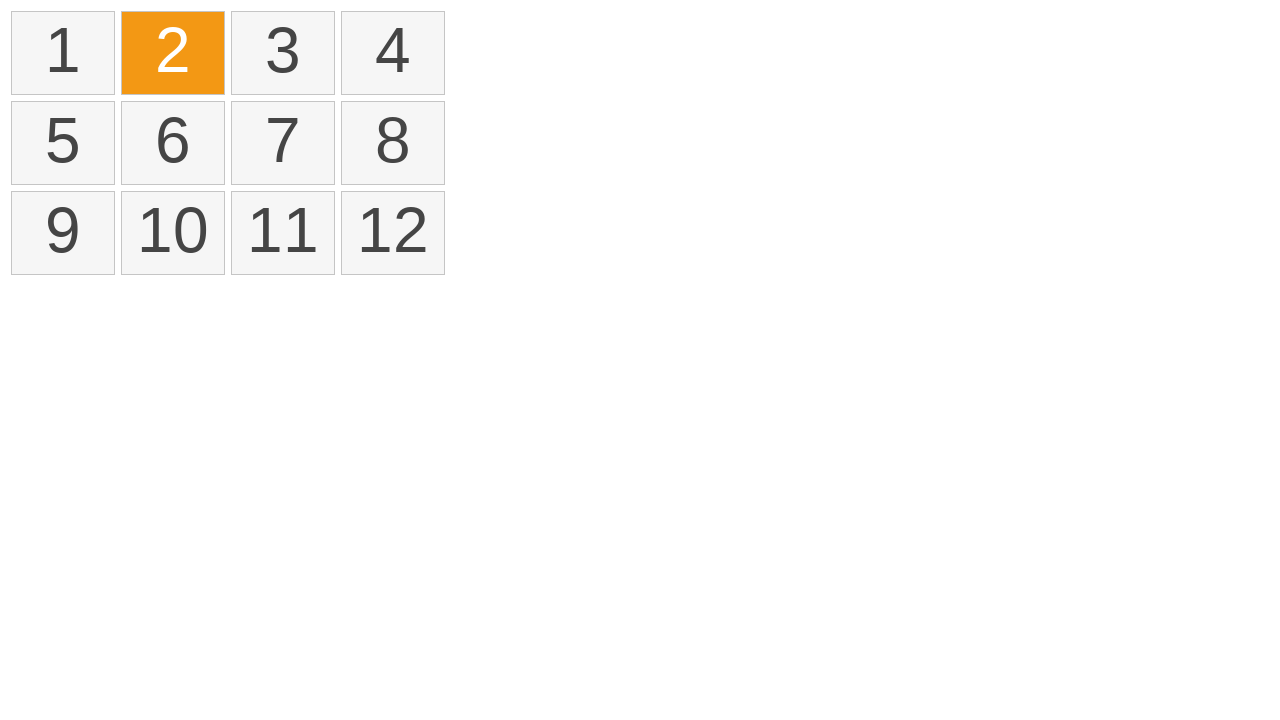

Clicked item at index 5 (item 6) at (173, 143) on ol#selectable > li >> nth=5
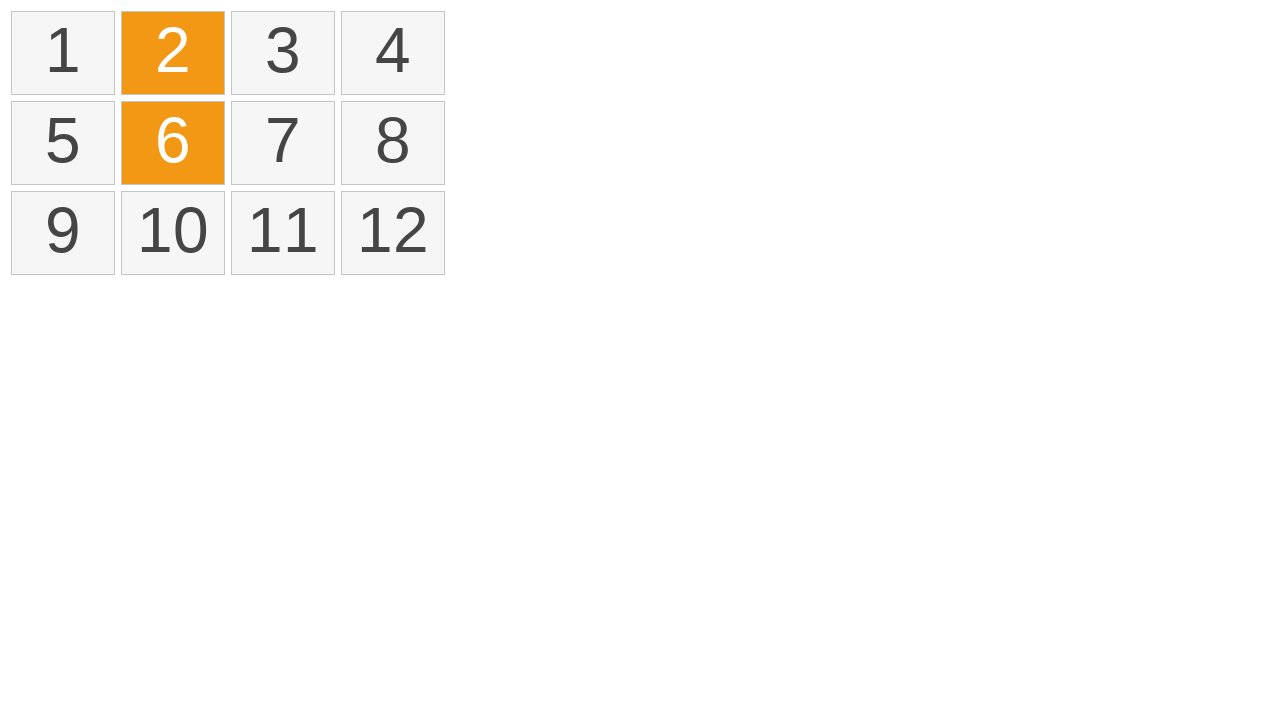

Clicked item at index 8 (item 9) at (63, 233) on ol#selectable > li >> nth=8
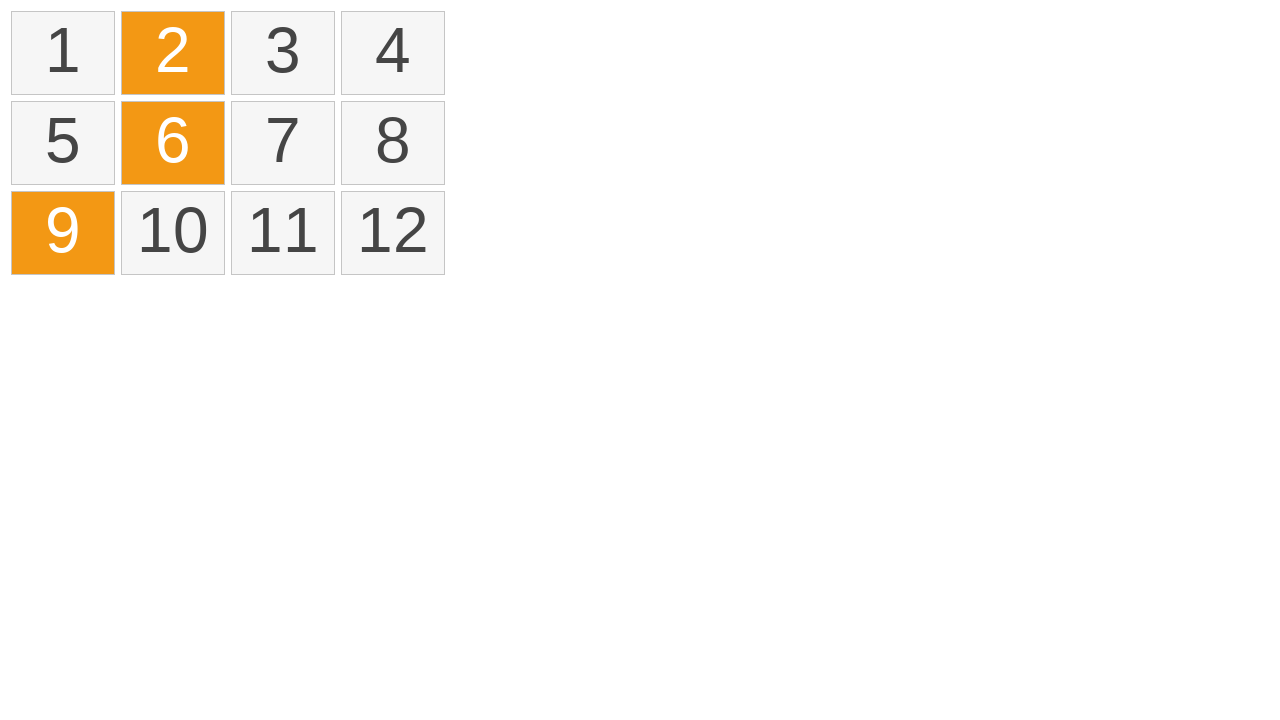

Clicked item at index 11 (item 12) at (393, 233) on ol#selectable > li >> nth=11
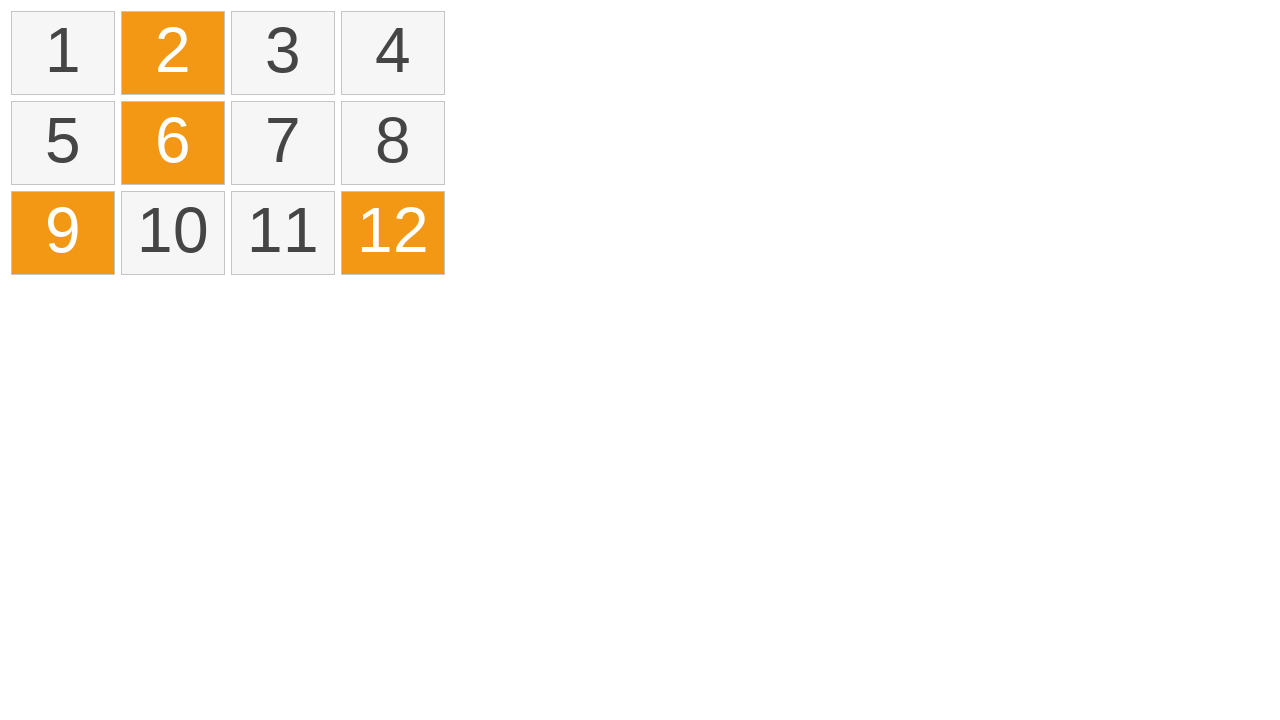

Released Control key
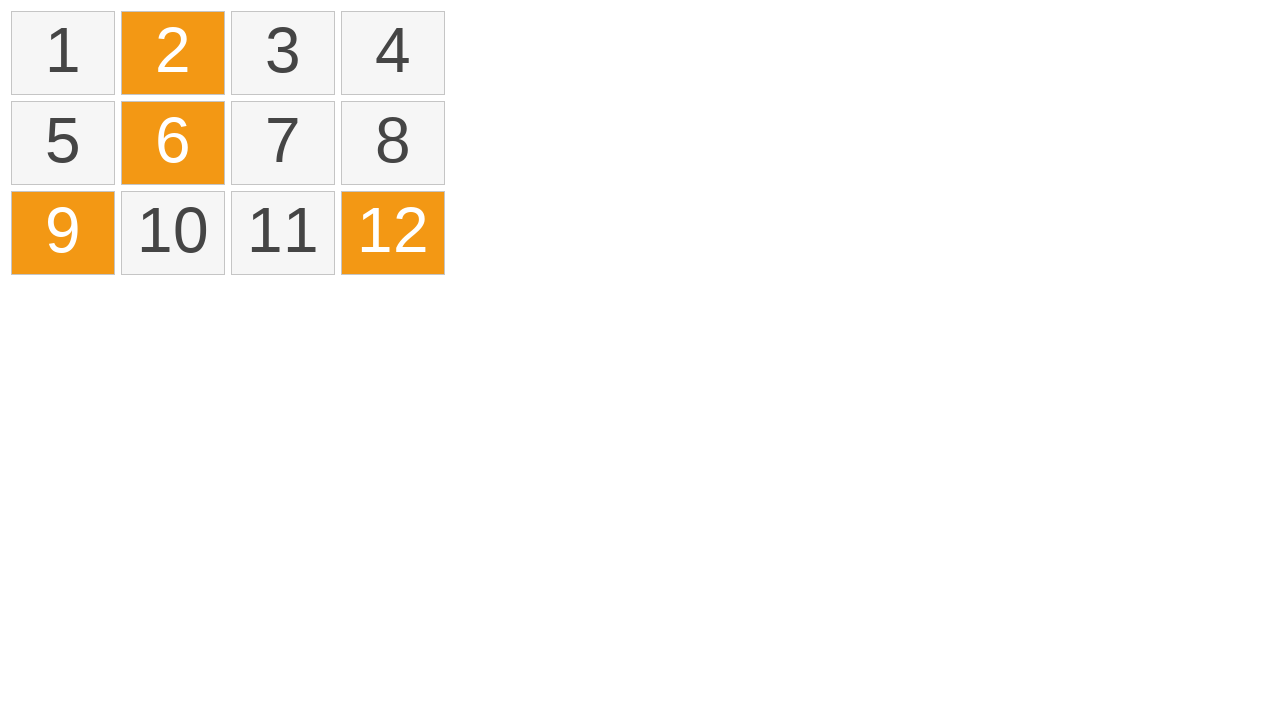

Located all selected items
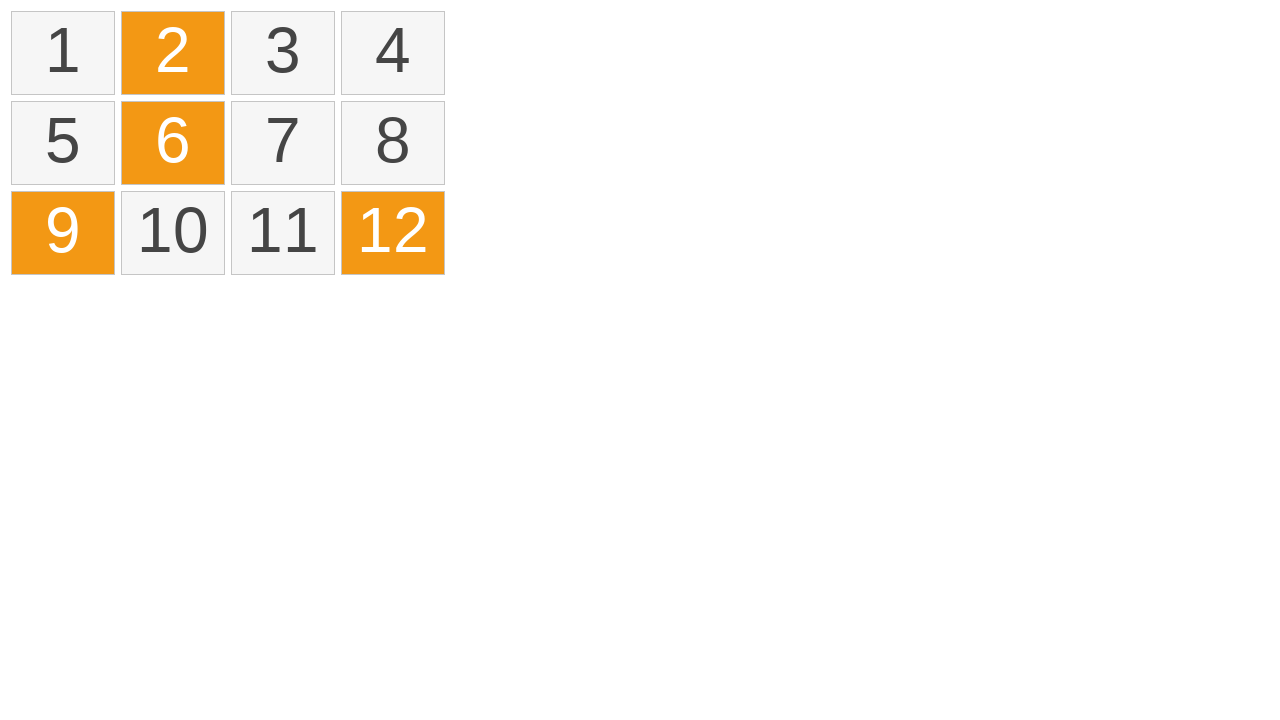

Verified that exactly 4 items are selected
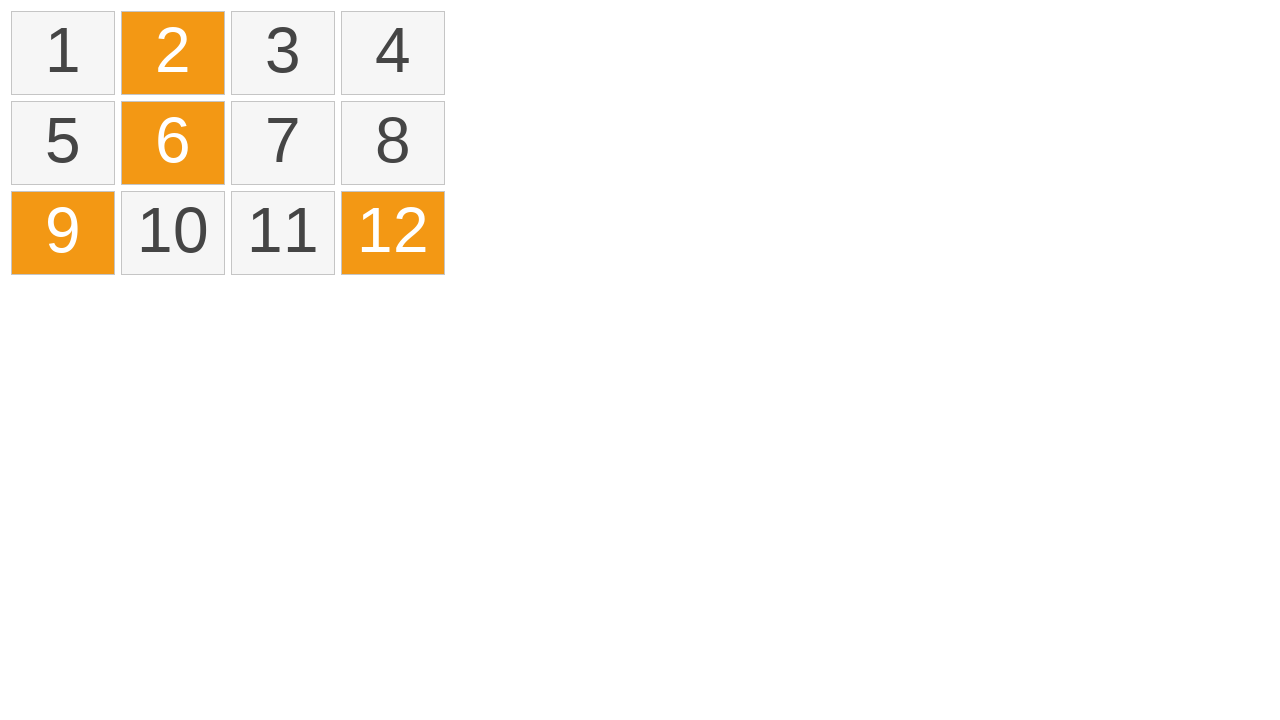

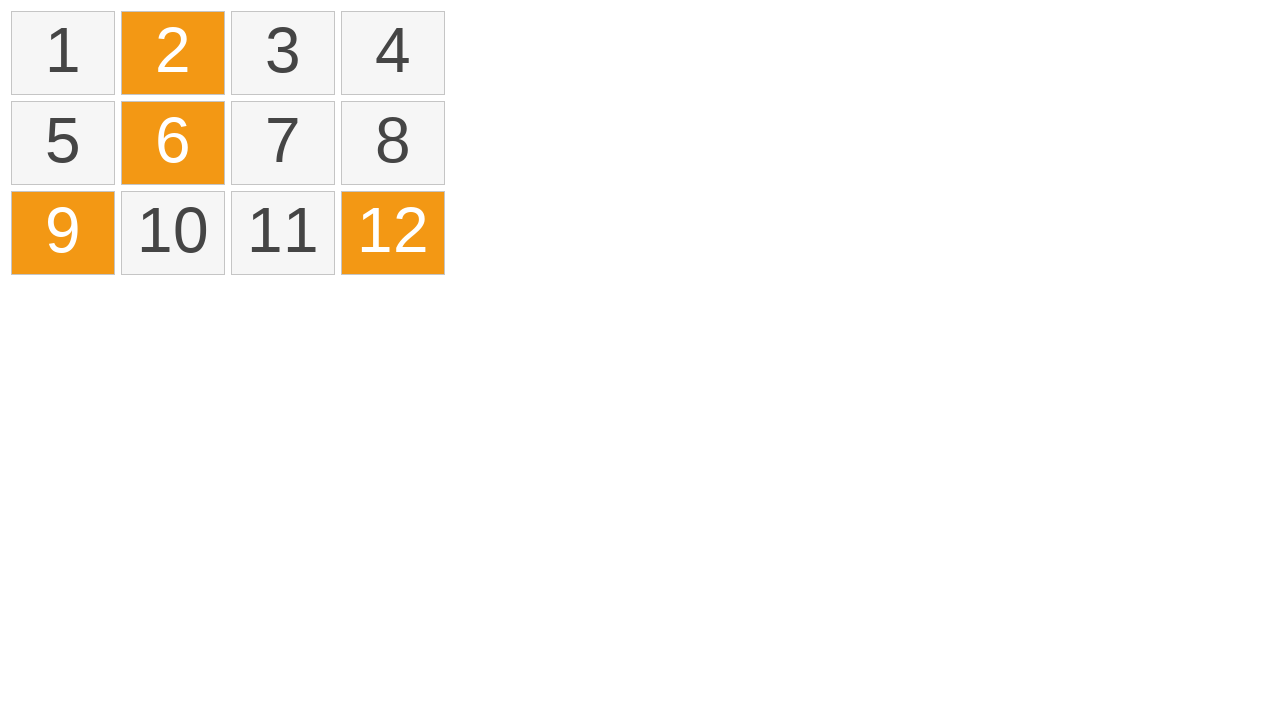